Tests jQuery bootstrap dropdown by clicking to open it and selecting a country

Starting URL: https://www.lambdatest.com/selenium-playground/jquery-dropdown-search-demo

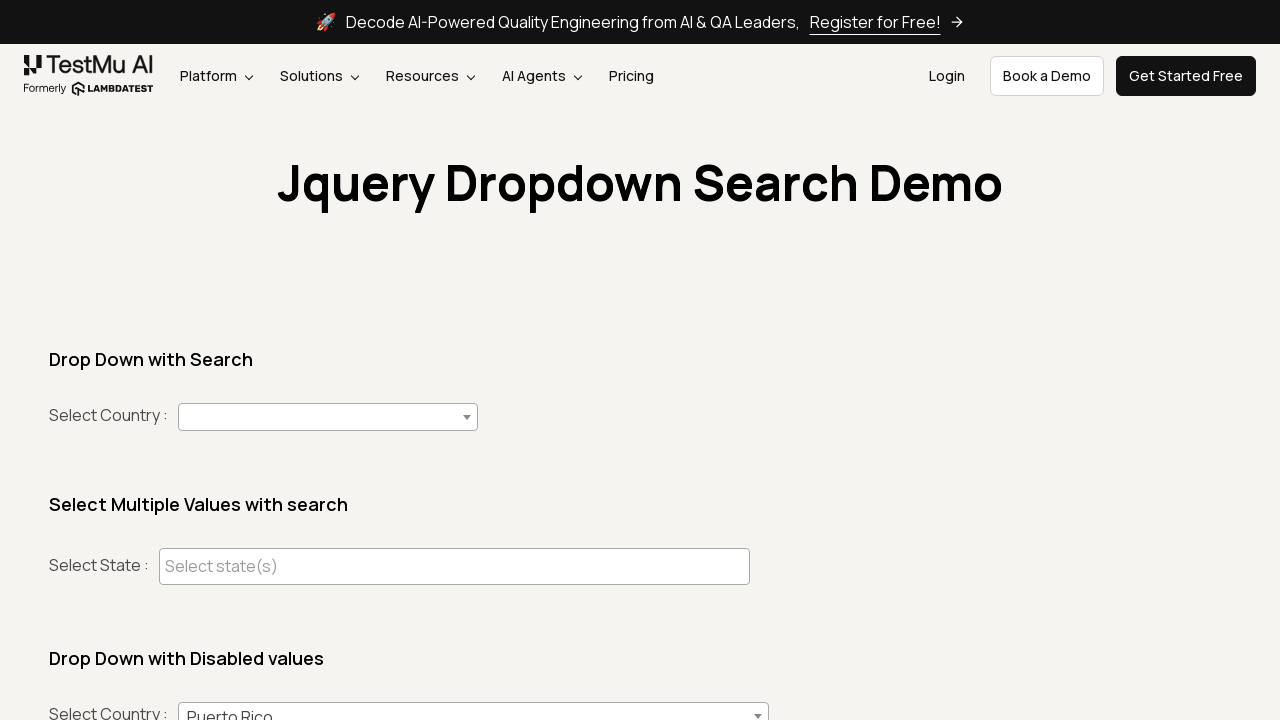

Clicked dropdown button to open country selection at (328, 417) on #country+span
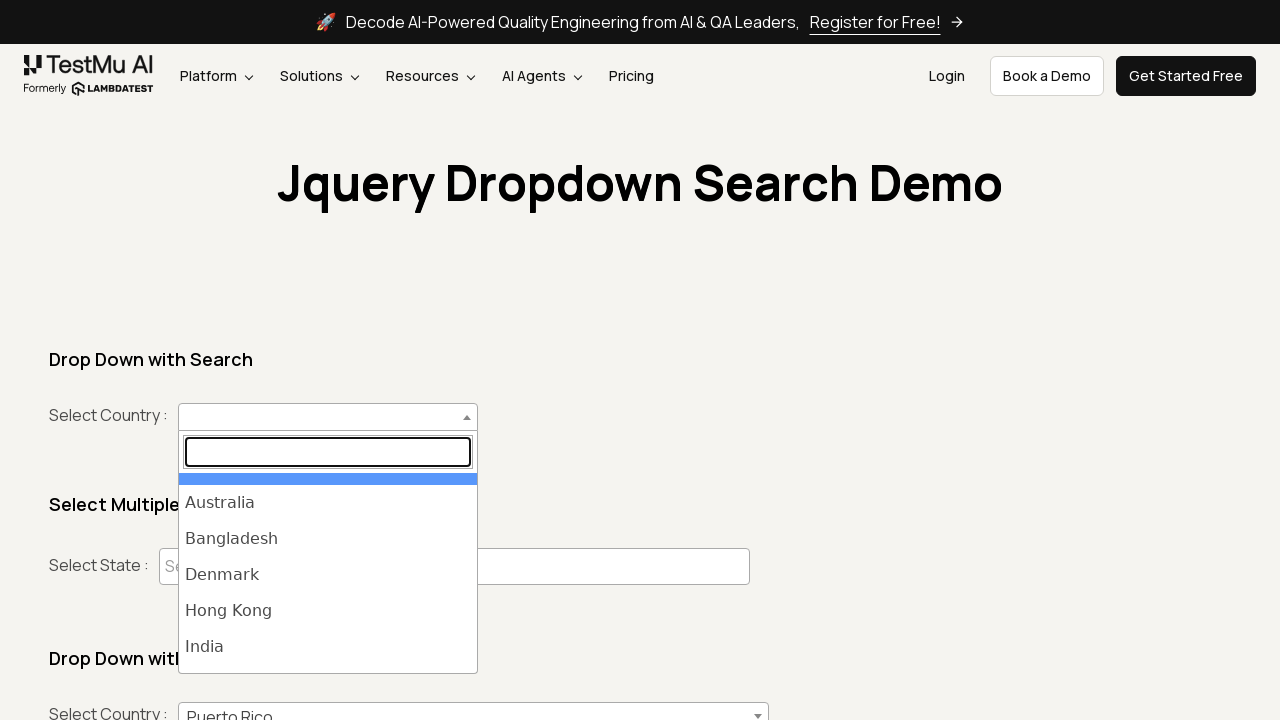

Selected India from the dropdown list at (328, 647) on ul#select2-country-results >> li >> internal:has-text="India"i
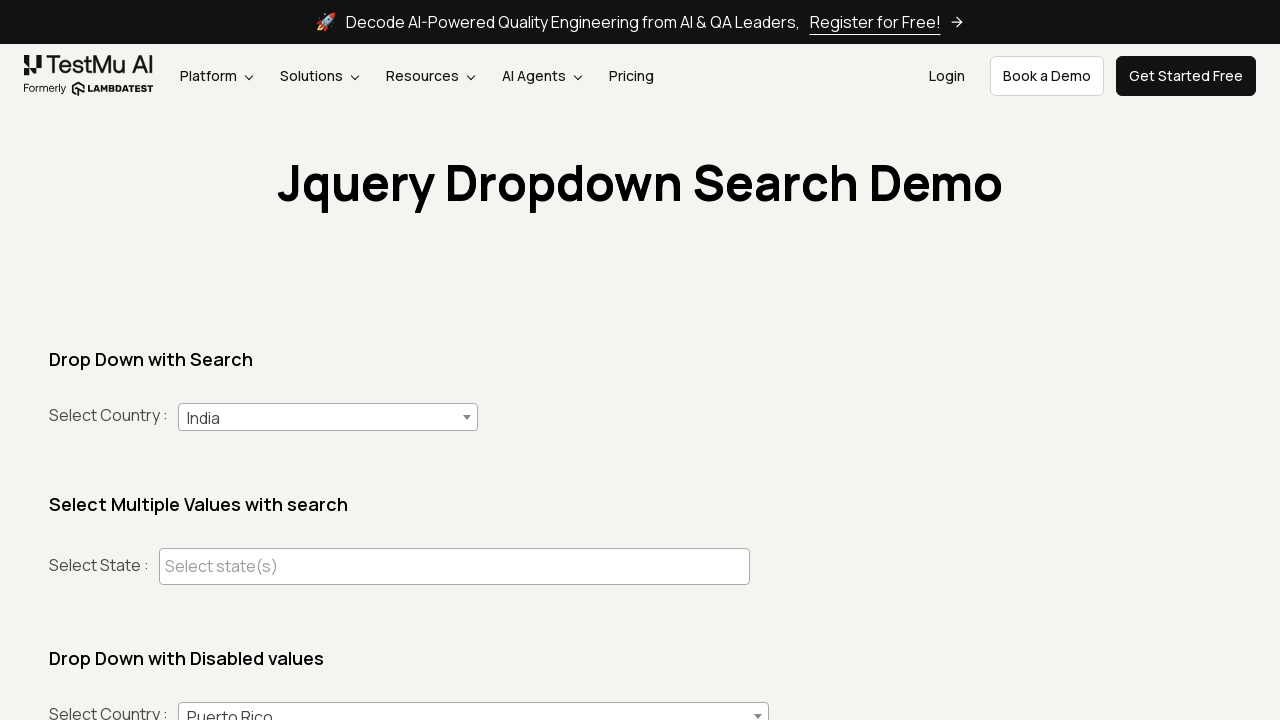

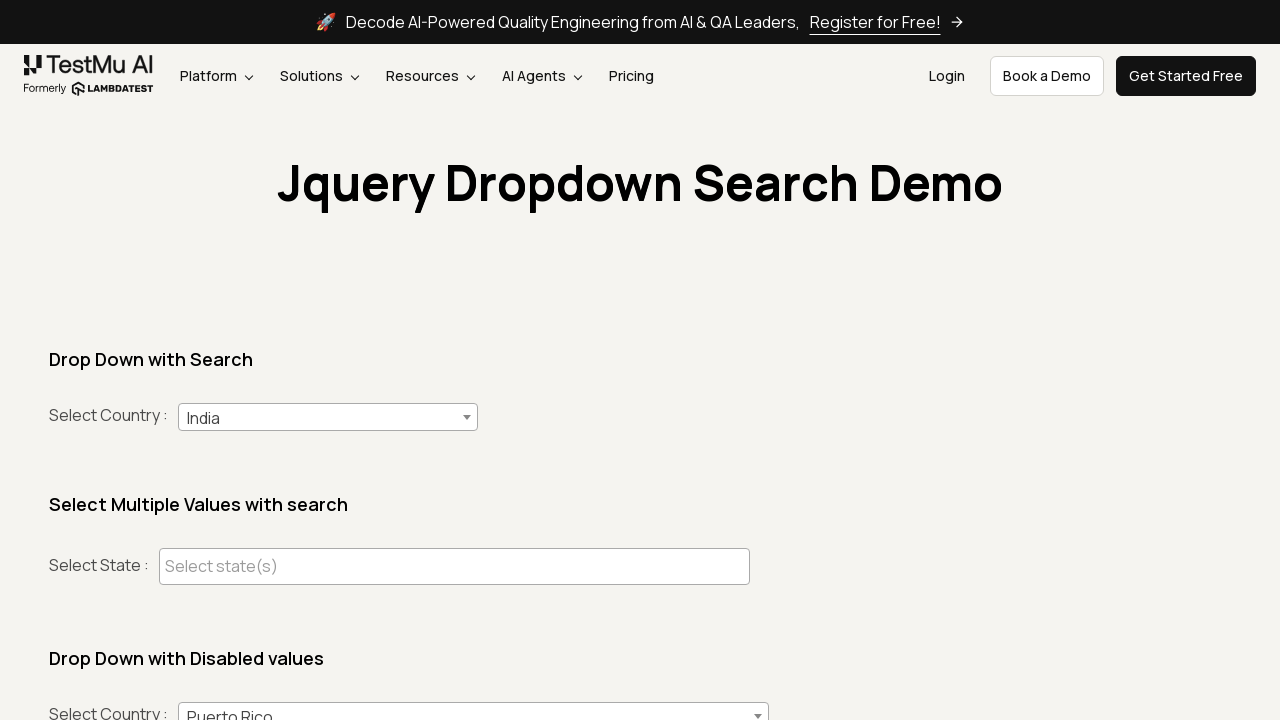